Tests editable/searchable dropdown on React Semantic UI by typing search text and selecting matching countries from the filtered results.

Starting URL: https://react.semantic-ui.com/maximize/dropdown-example-search-selection/

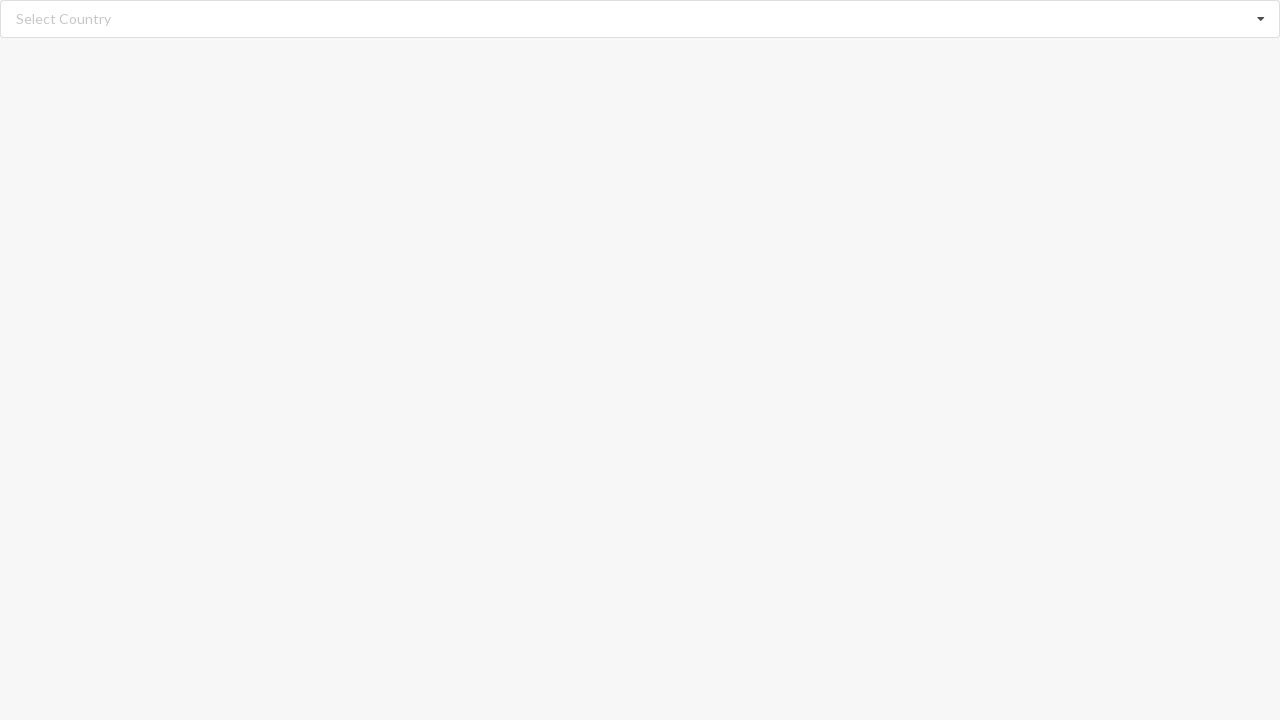

Cleared search input field on input.search
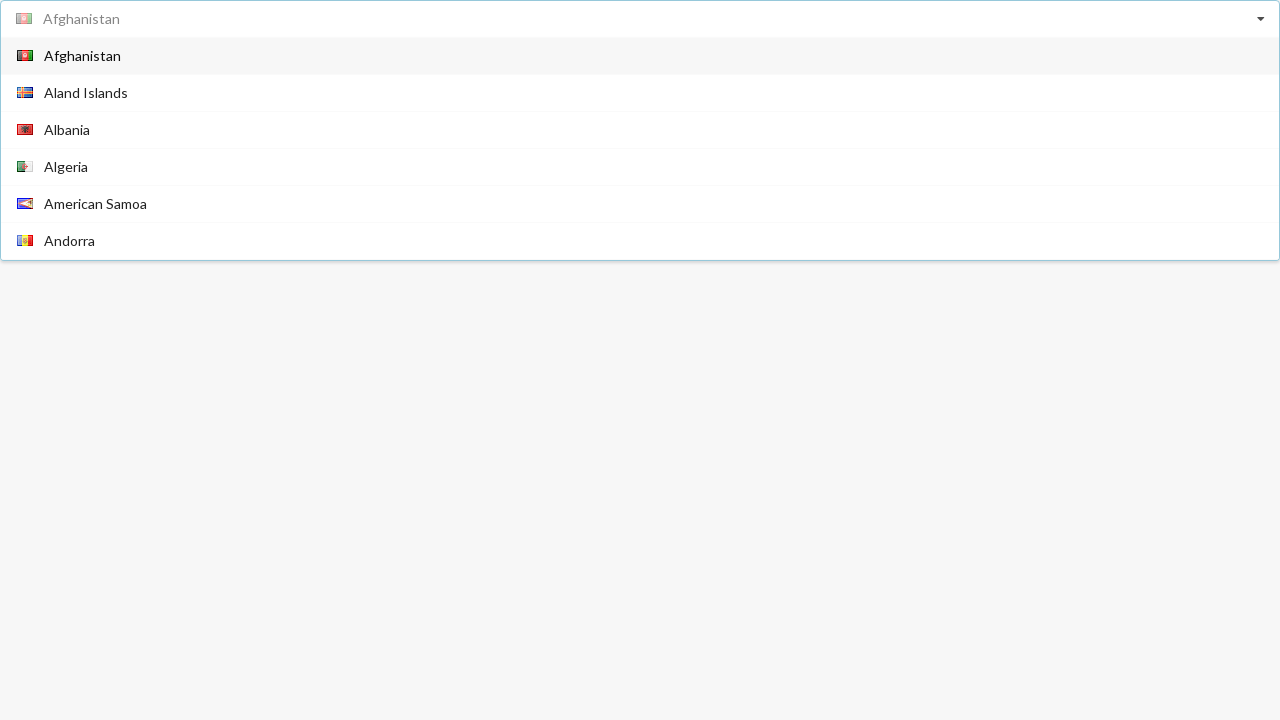

Typed 'Bang' in search field to filter countries on input.search
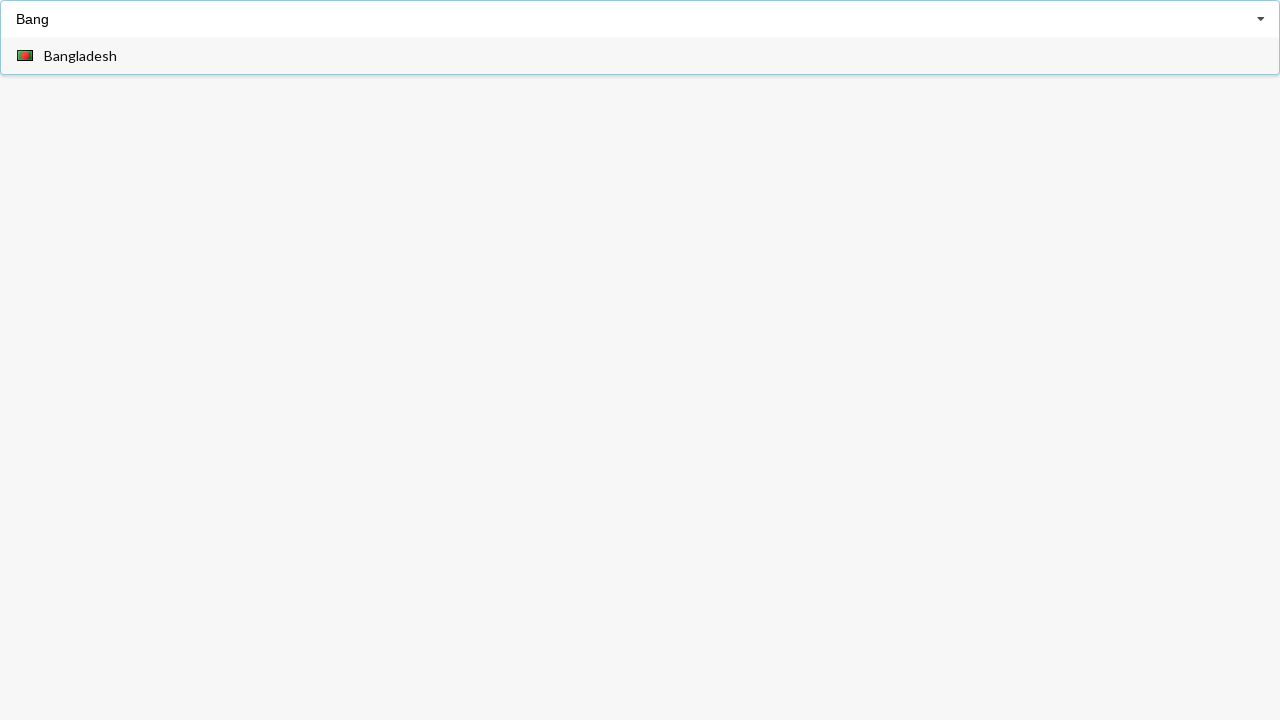

Dropdown results loaded with filtered countries
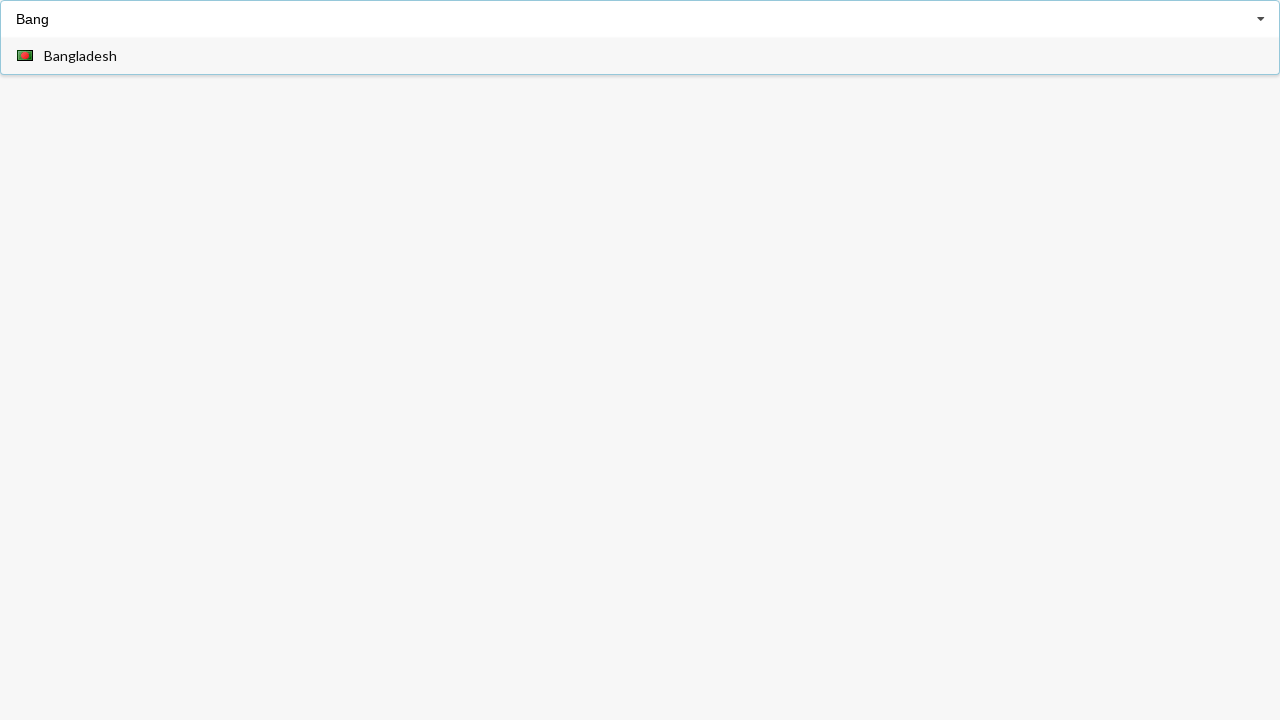

Selected 'Bangladesh' from dropdown results at (80, 56) on div.item>span.text:has-text('Bangladesh')
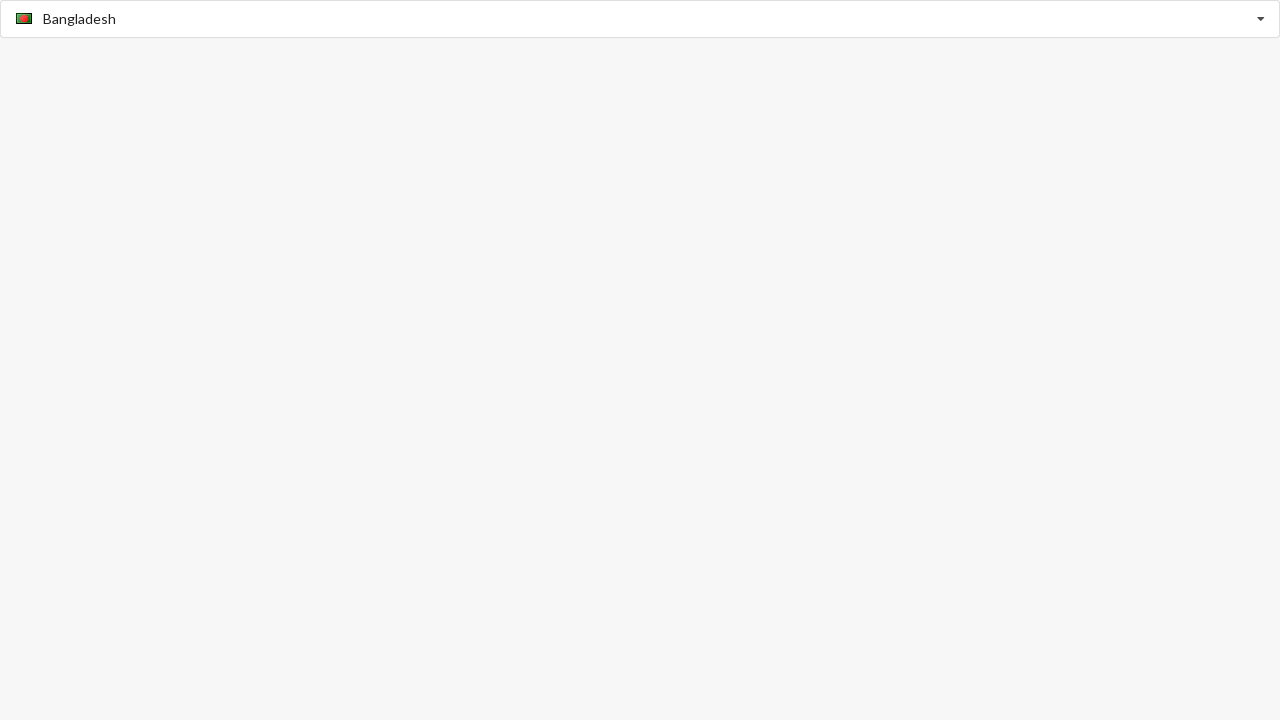

Verified that 'Bangladesh' was selected
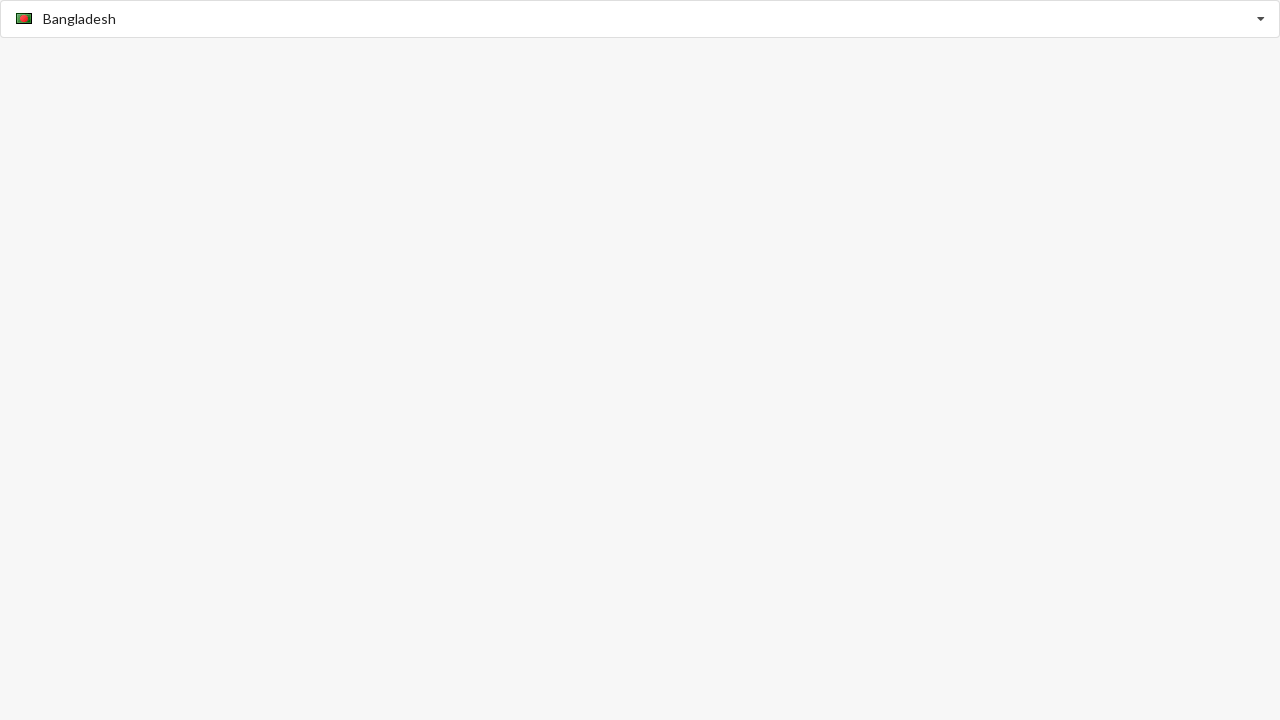

Cleared search input field on input.search
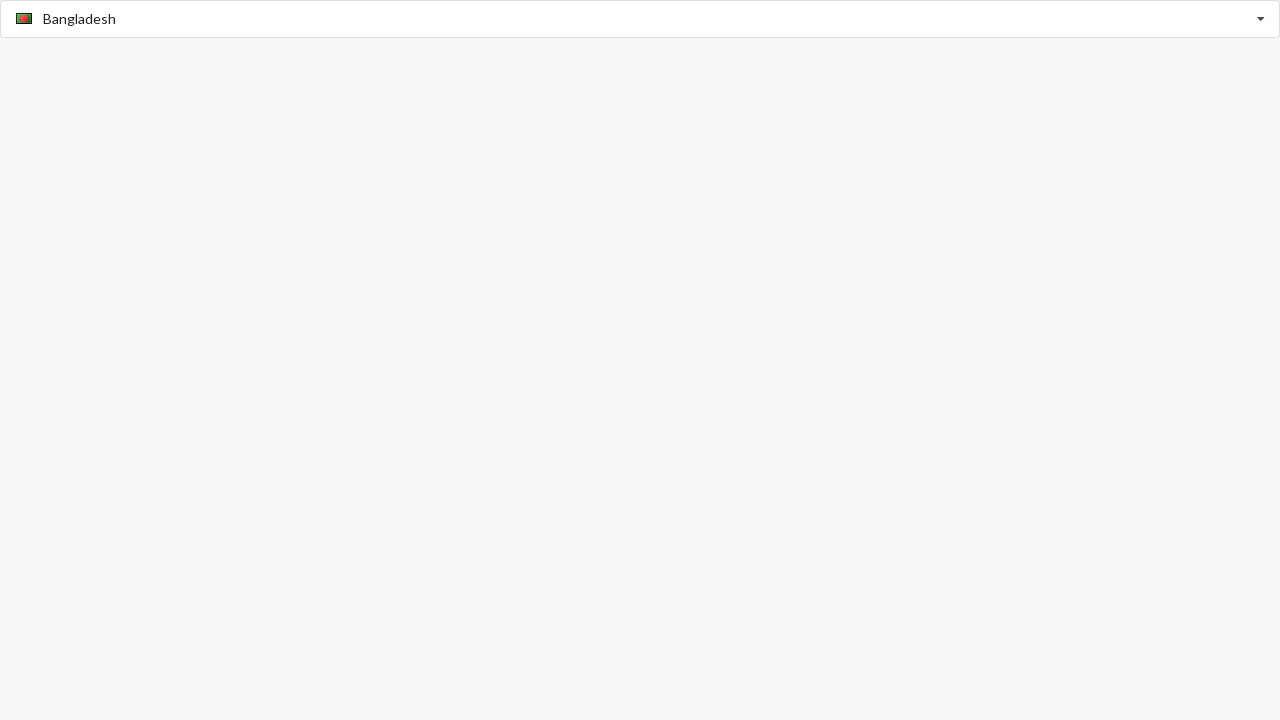

Typed 'A' in search field to filter countries on input.search
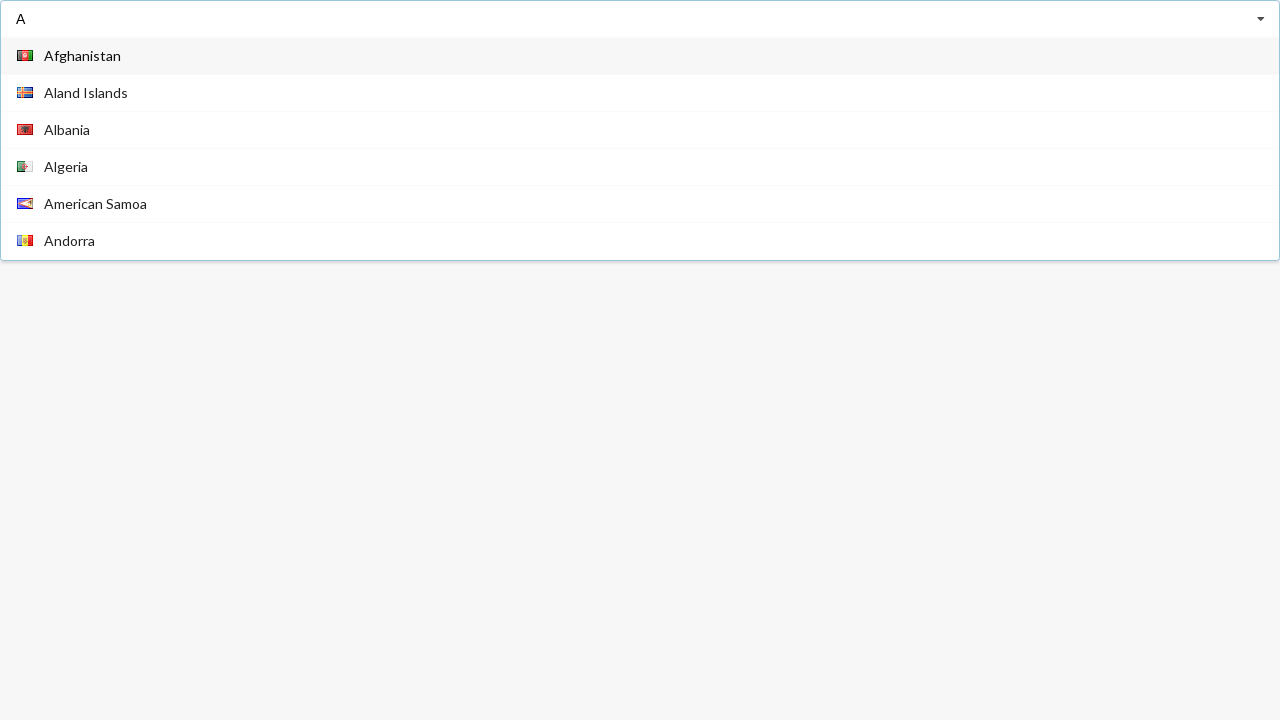

Dropdown results loaded with filtered countries starting with 'A'
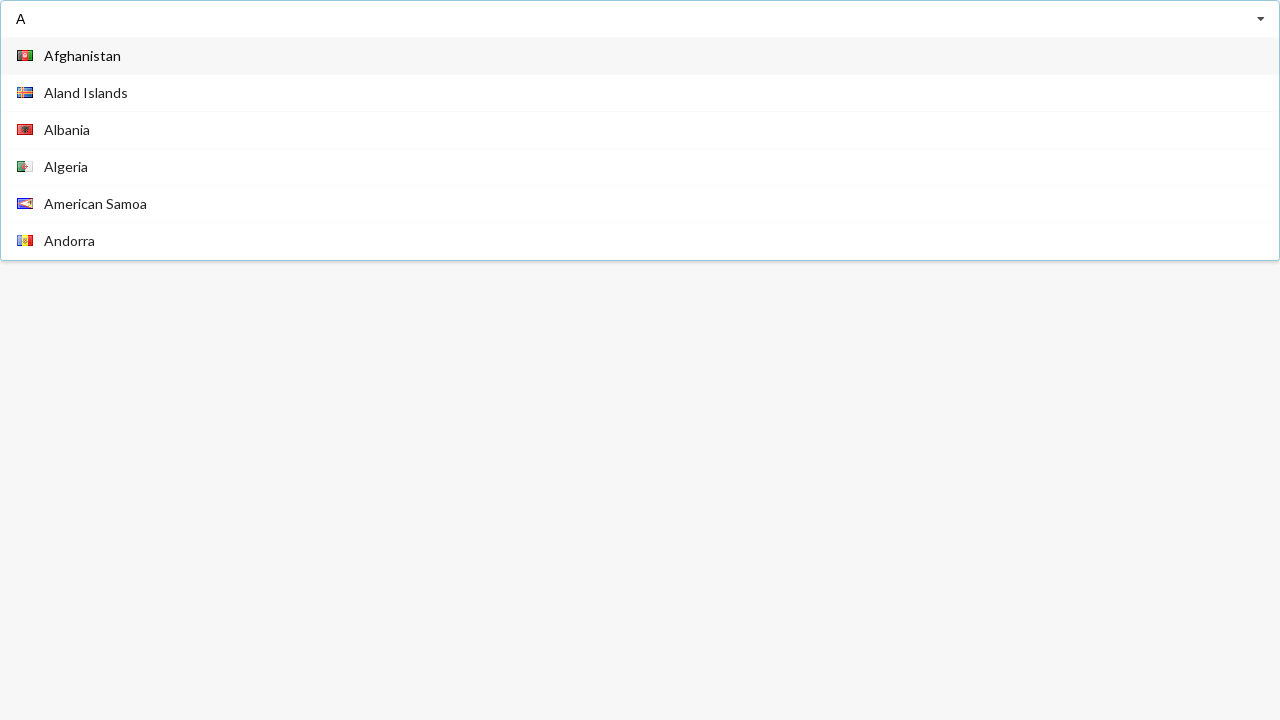

Selected 'Aruba' from dropdown results at (63, 148) on div.item>span.text:has-text('Aruba')
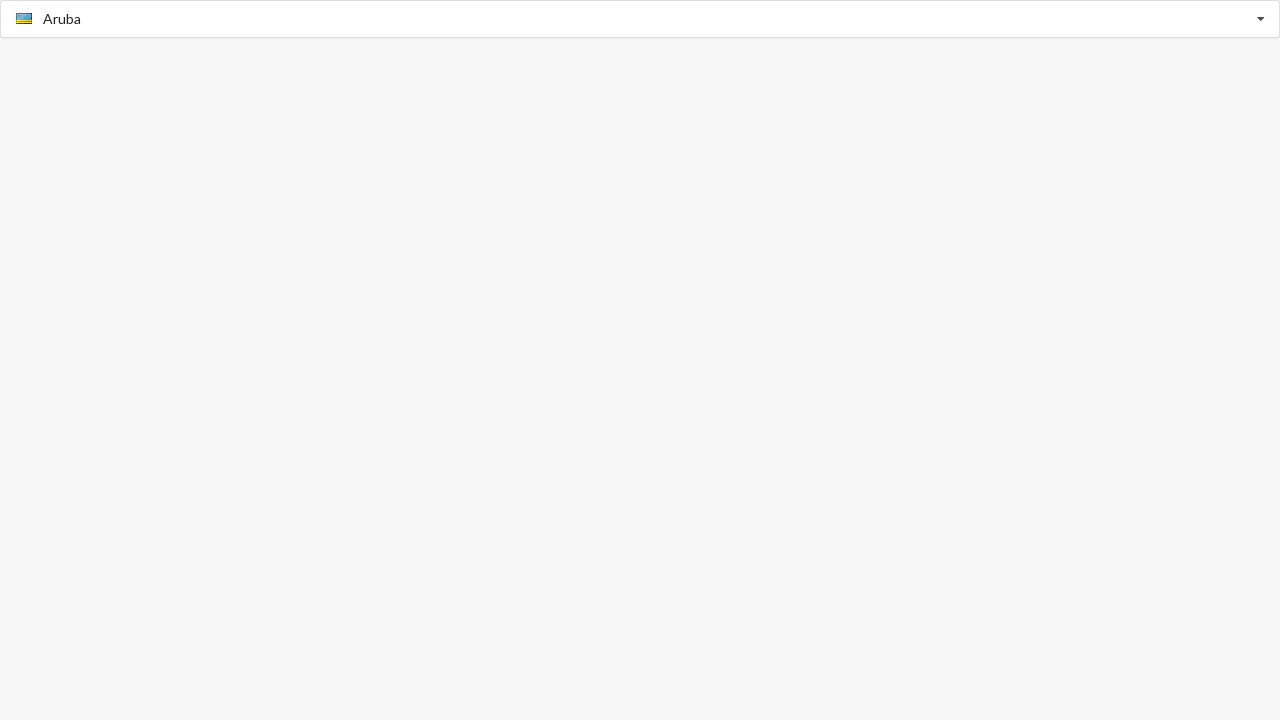

Verified that 'Aruba' was selected
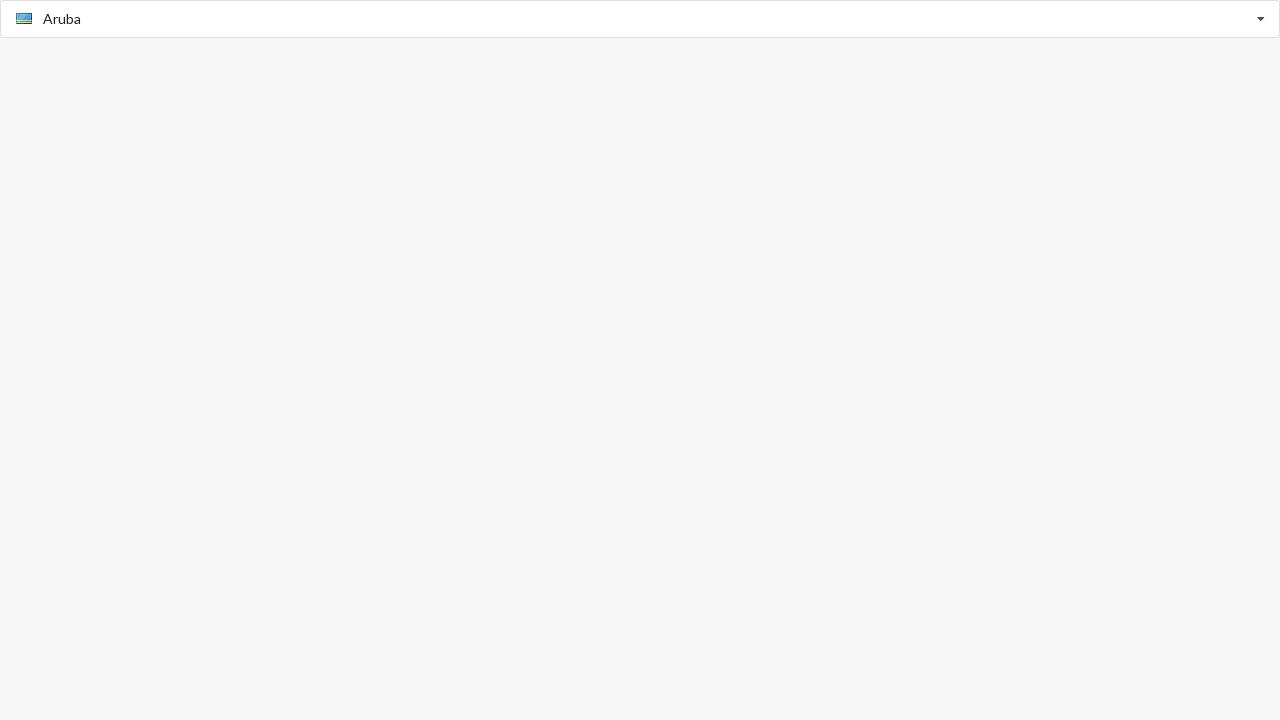

Cleared search input field on input.search
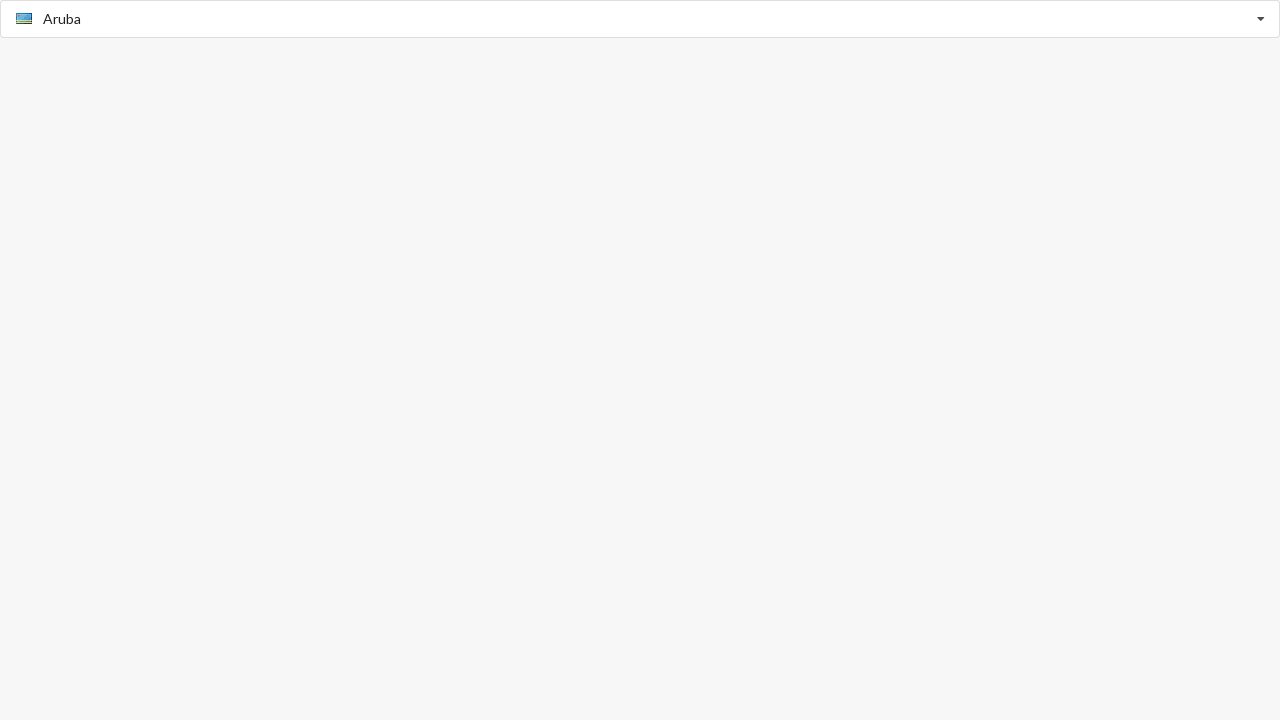

Typed 'A' in search field to filter countries on input.search
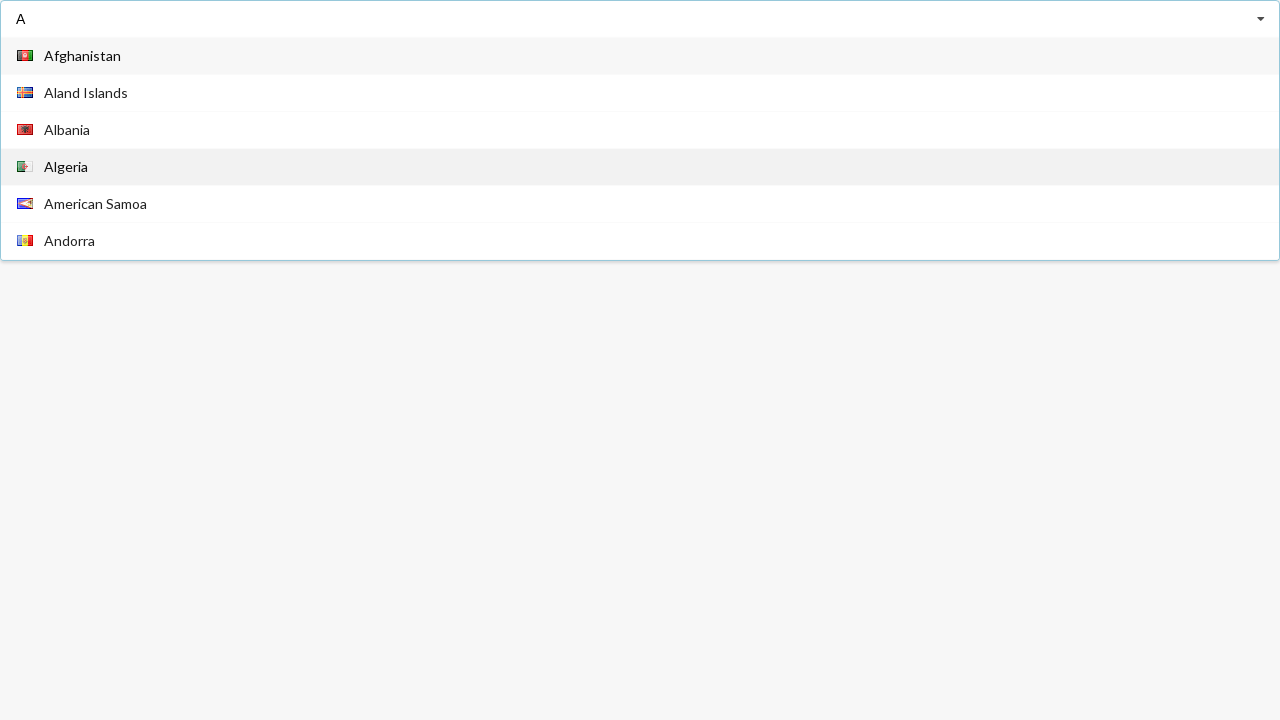

Dropdown results loaded with filtered countries starting with 'A'
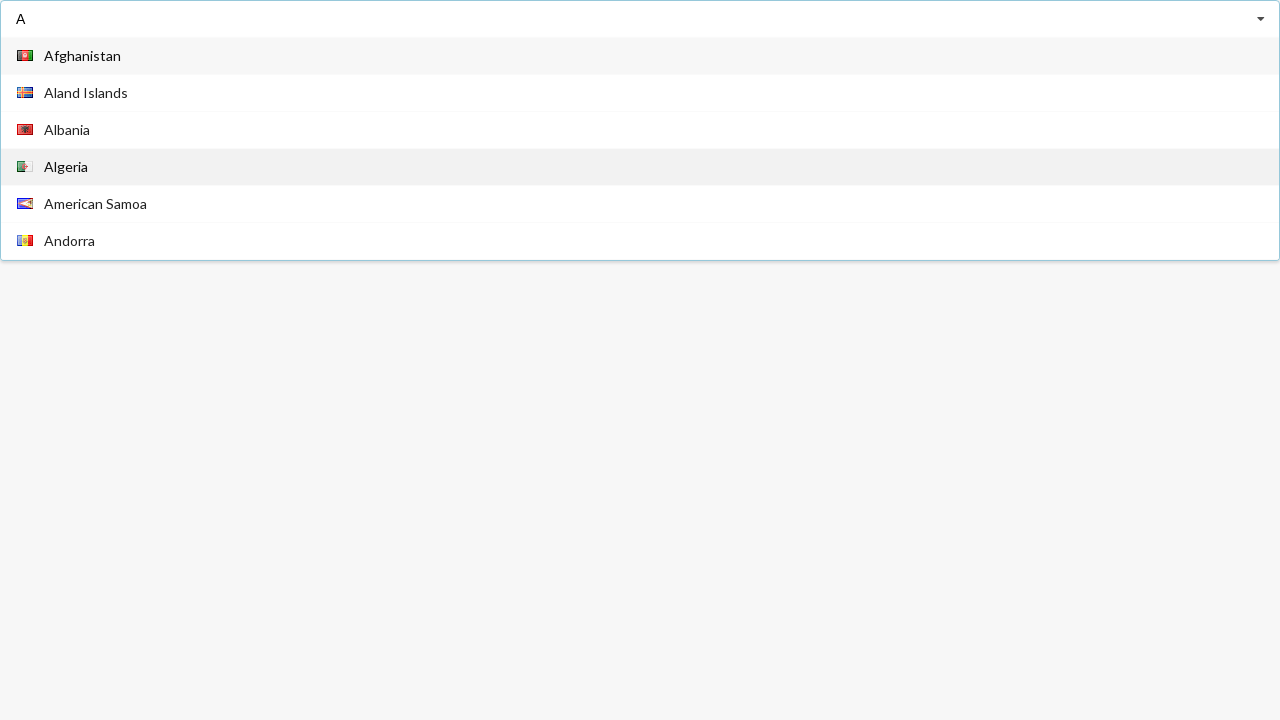

Selected 'Argentina' from dropdown results at (76, 148) on div.item>span.text:has-text('Argentina')
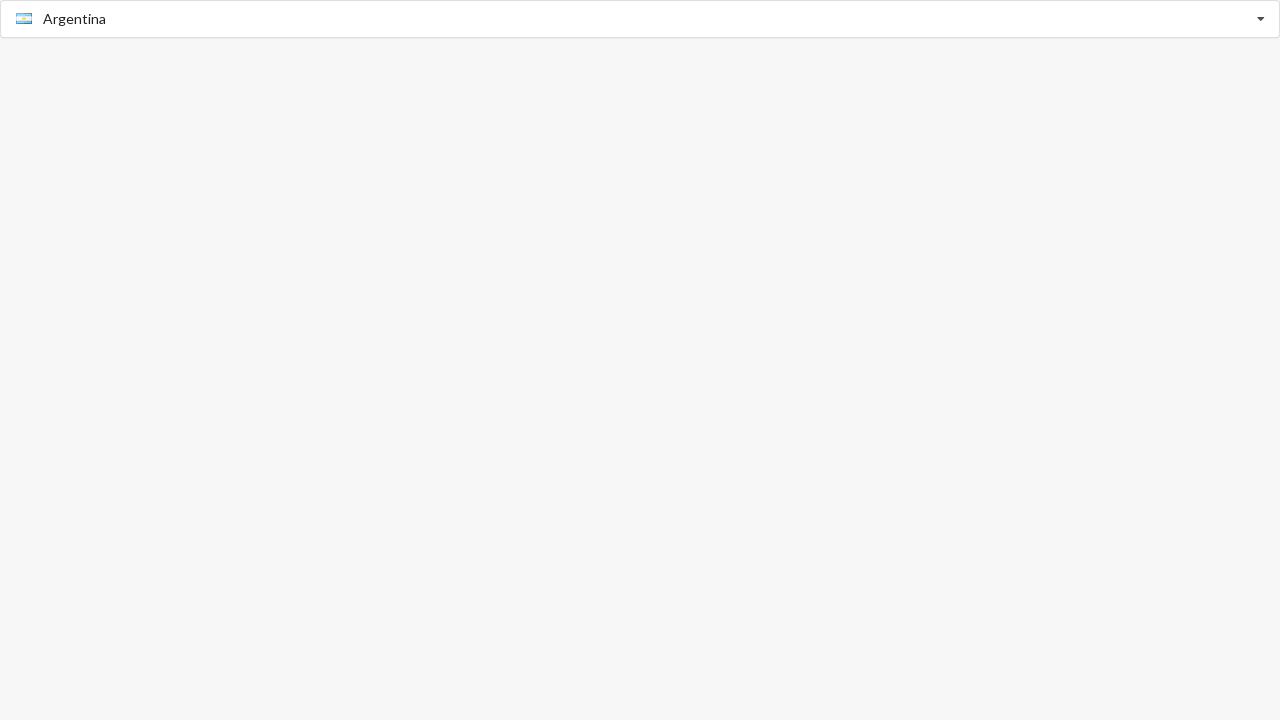

Verified that 'Argentina' was selected
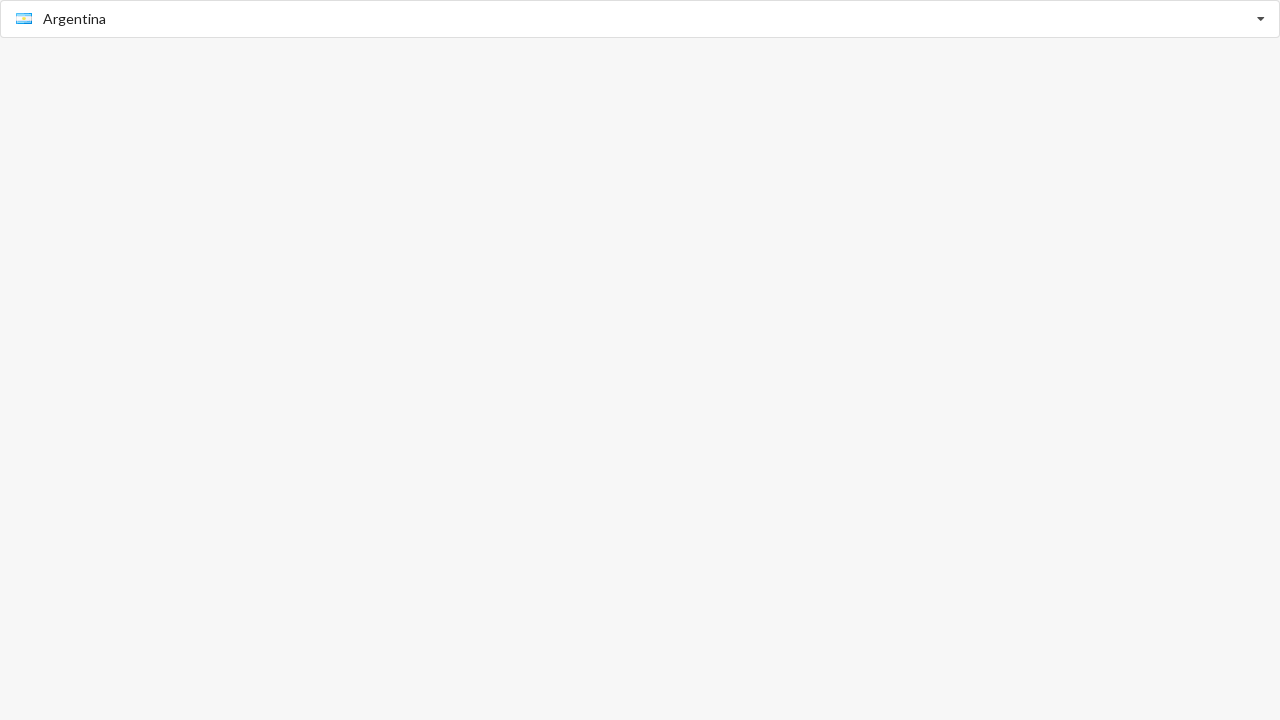

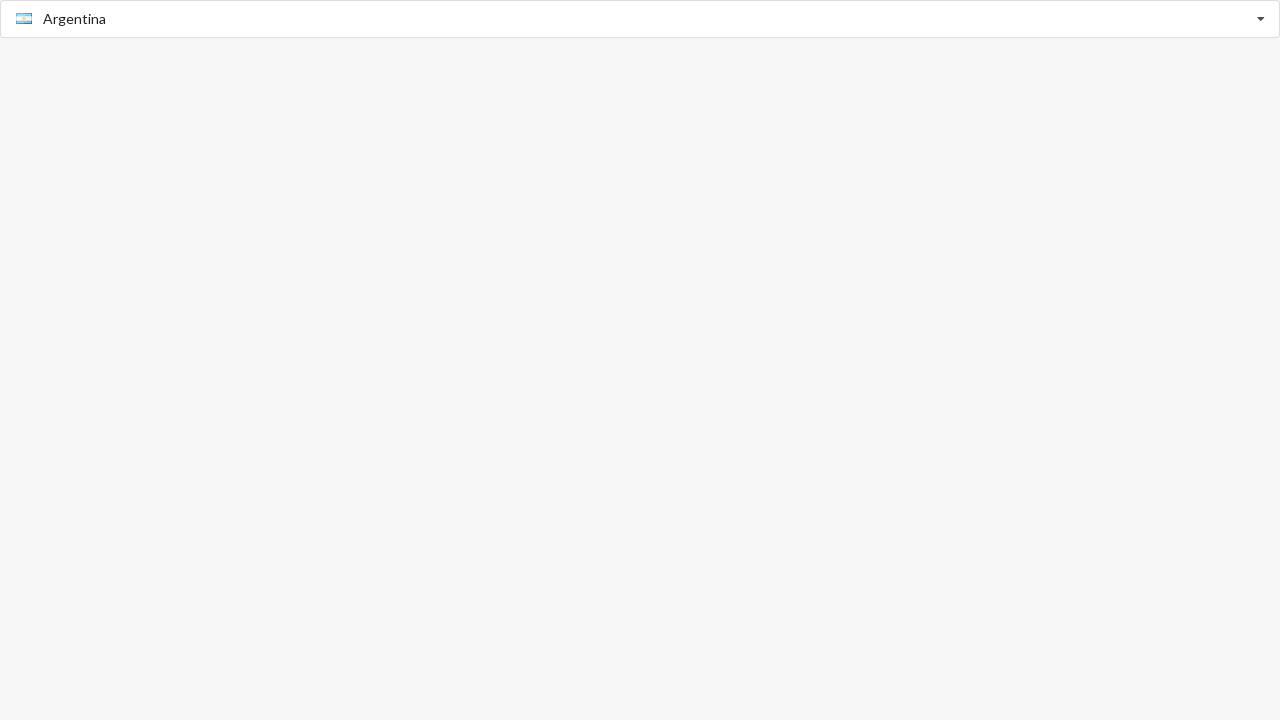